Navigates to the Alert documentation page and verifies the h1 heading is present

Starting URL: https://flowbite-svelte.com/docs/components/alert

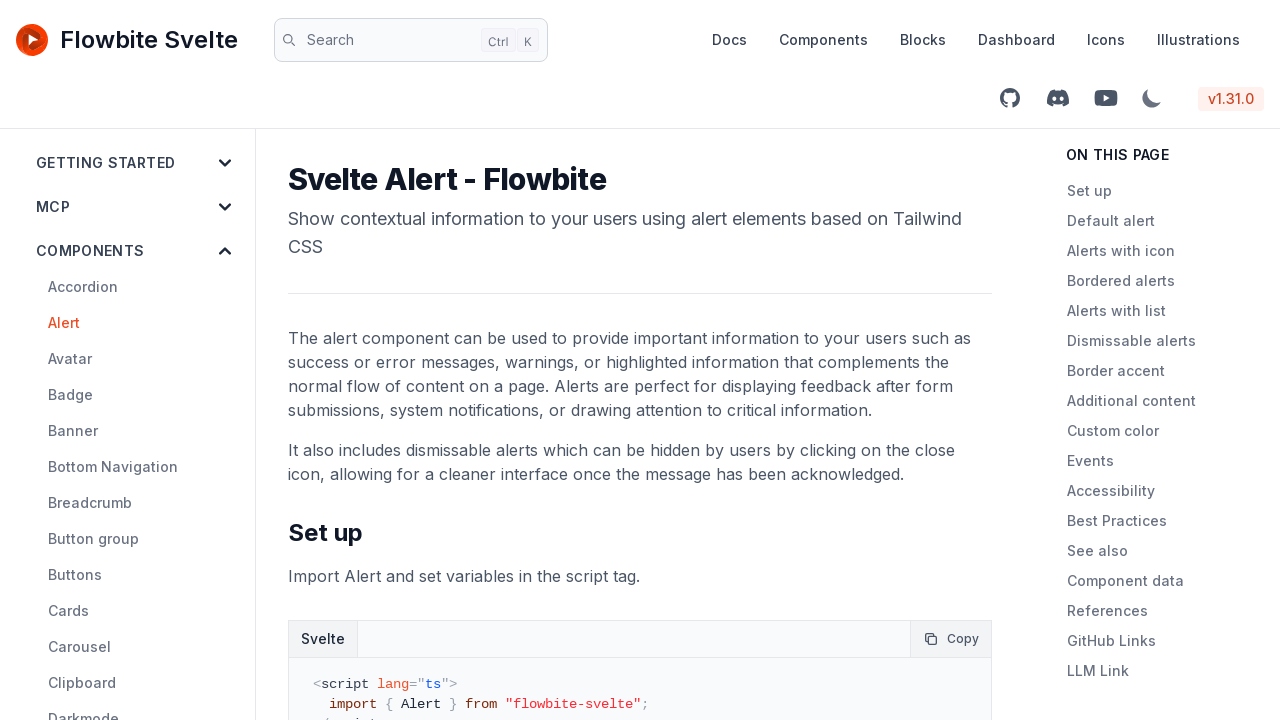

Navigated to Alert documentation page
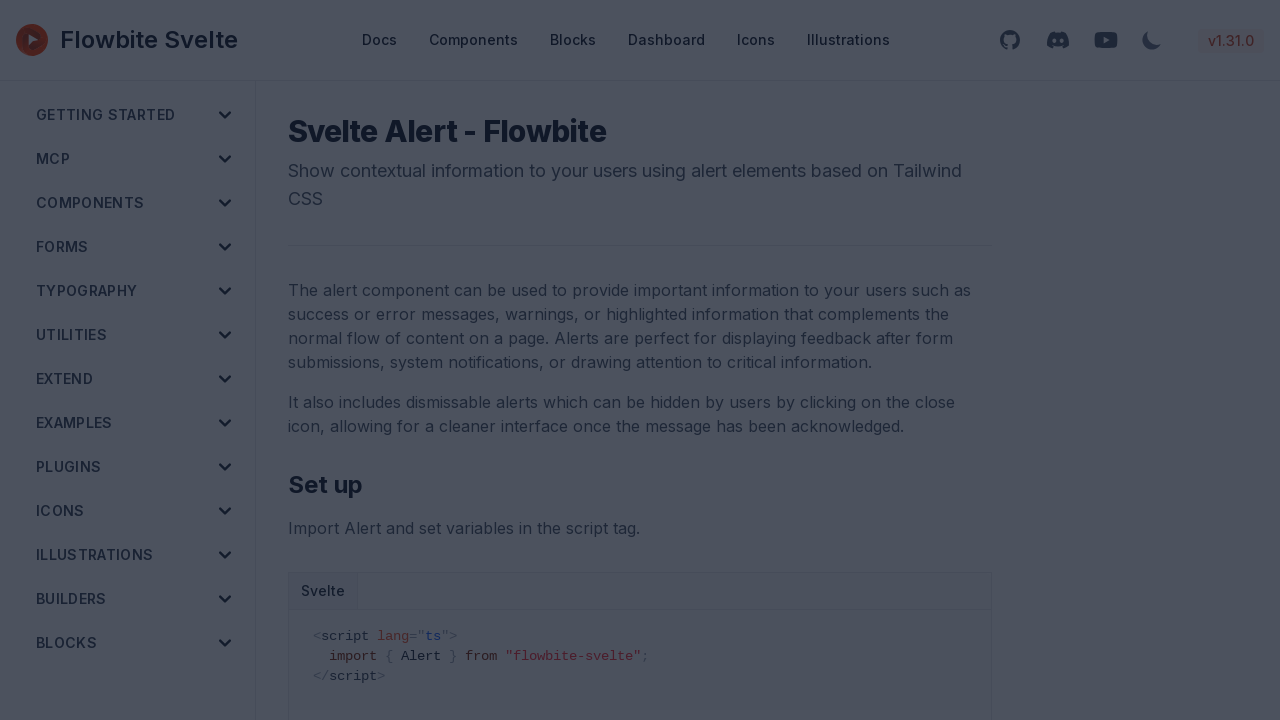

Waited for h1 heading to be present
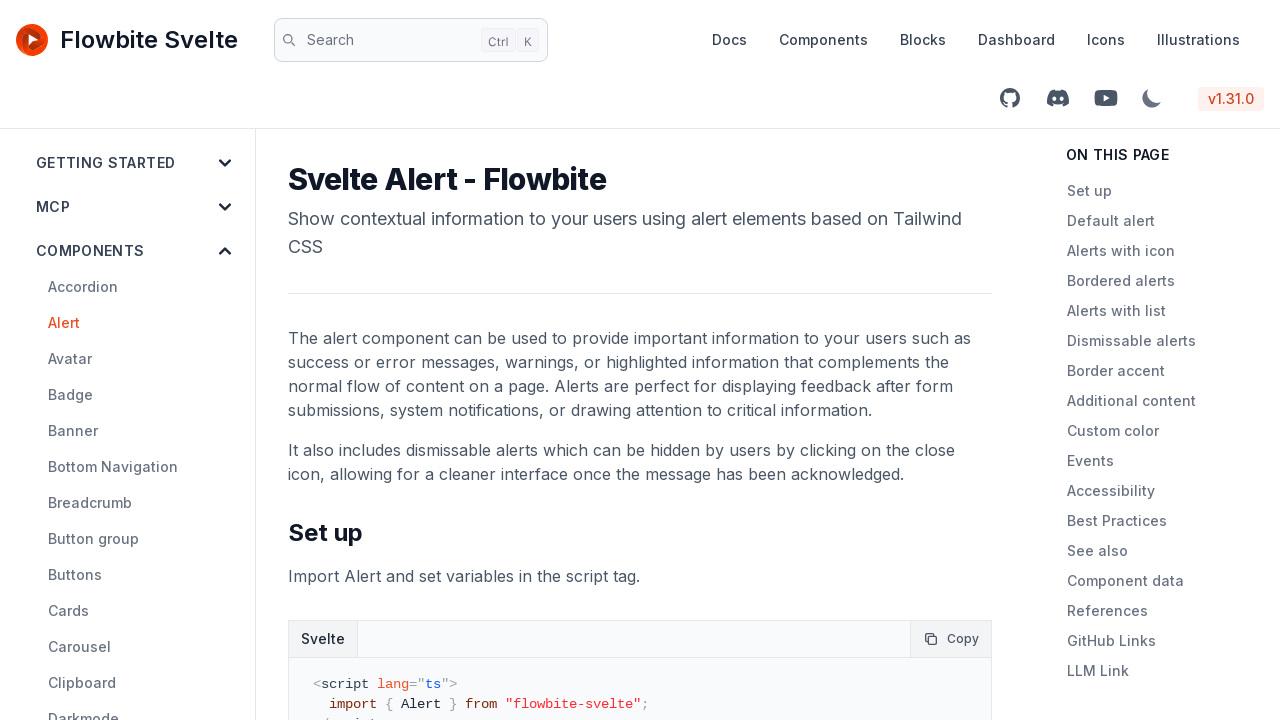

Verified h1 heading is present on the page
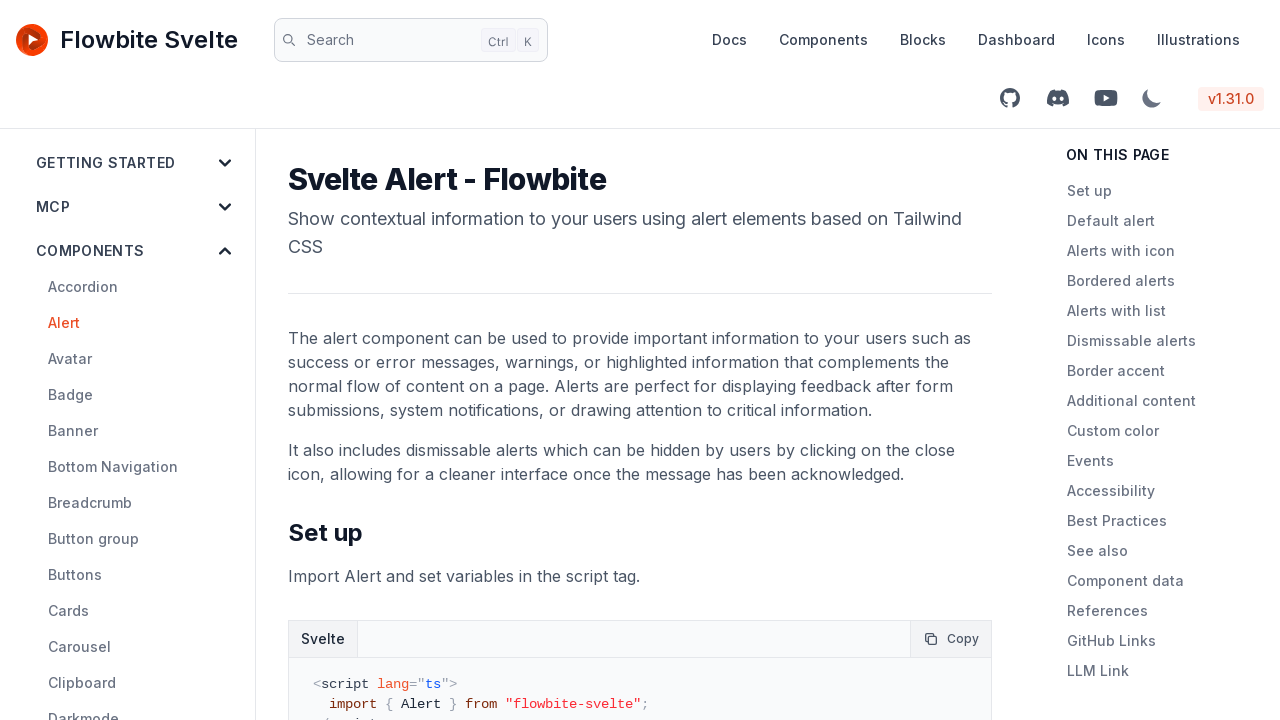

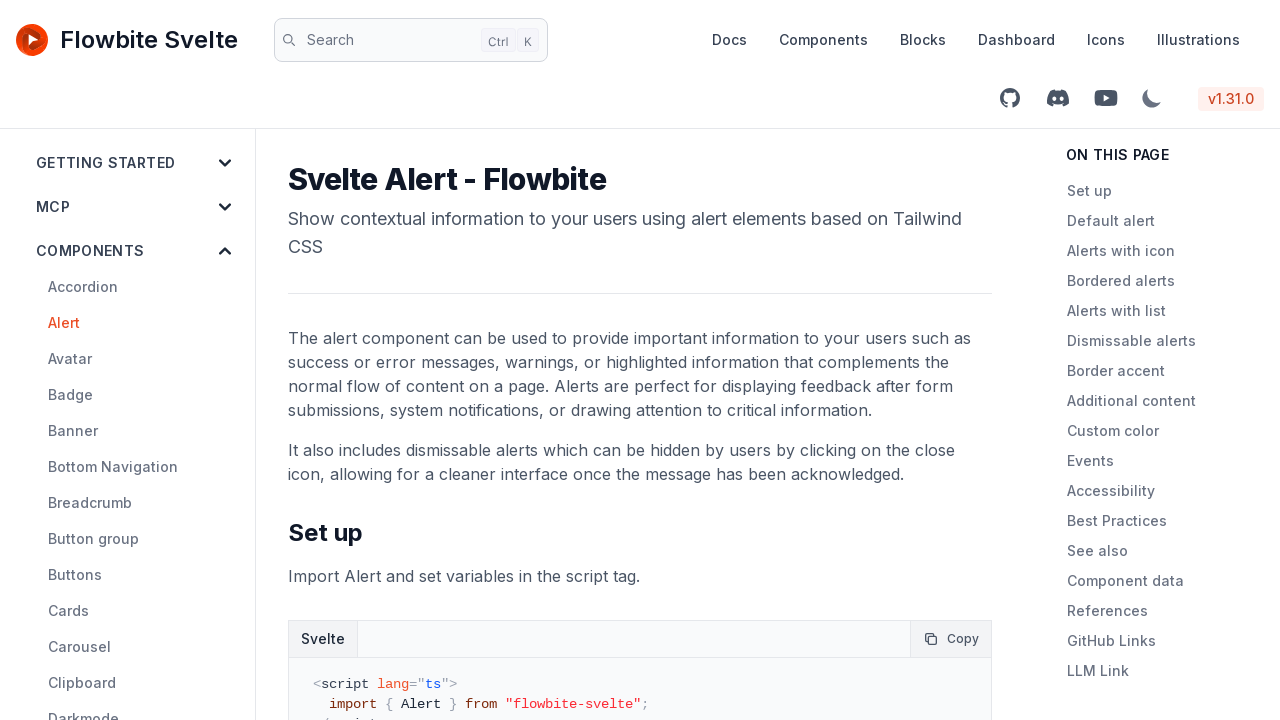